Retrieves a value from an element attribute, calculates a mathematical result, fills a form with the calculated value, selects checkboxes and radio buttons, then submits the form

Starting URL: http://suninjuly.github.io/get_attribute.html

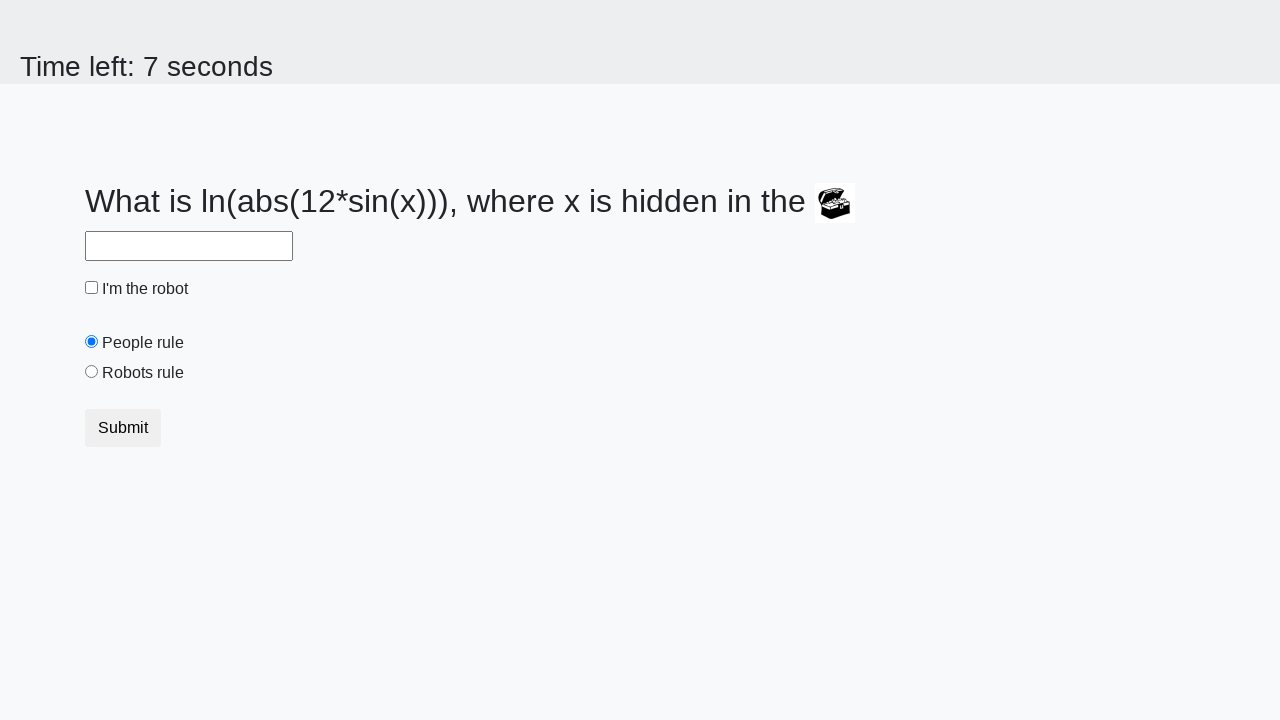

Retrieved 'valuex' attribute from treasure chest element
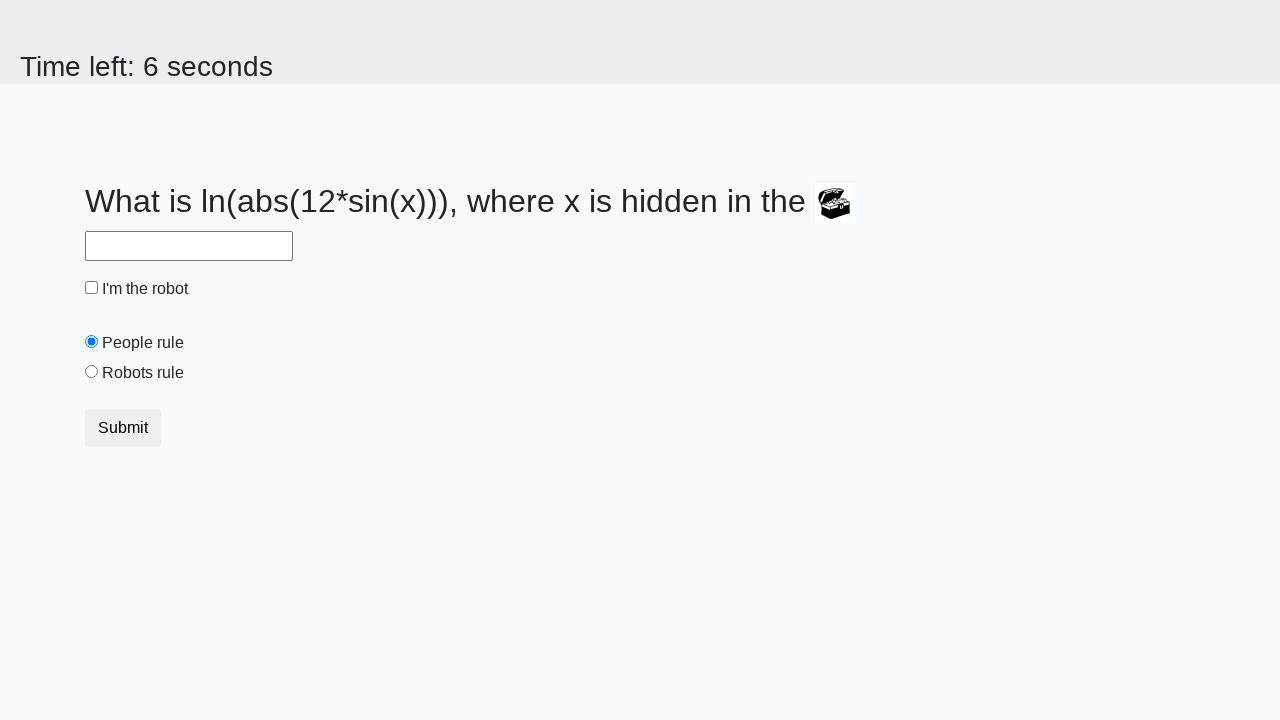

Calculated mathematical result: 2.408884701491181
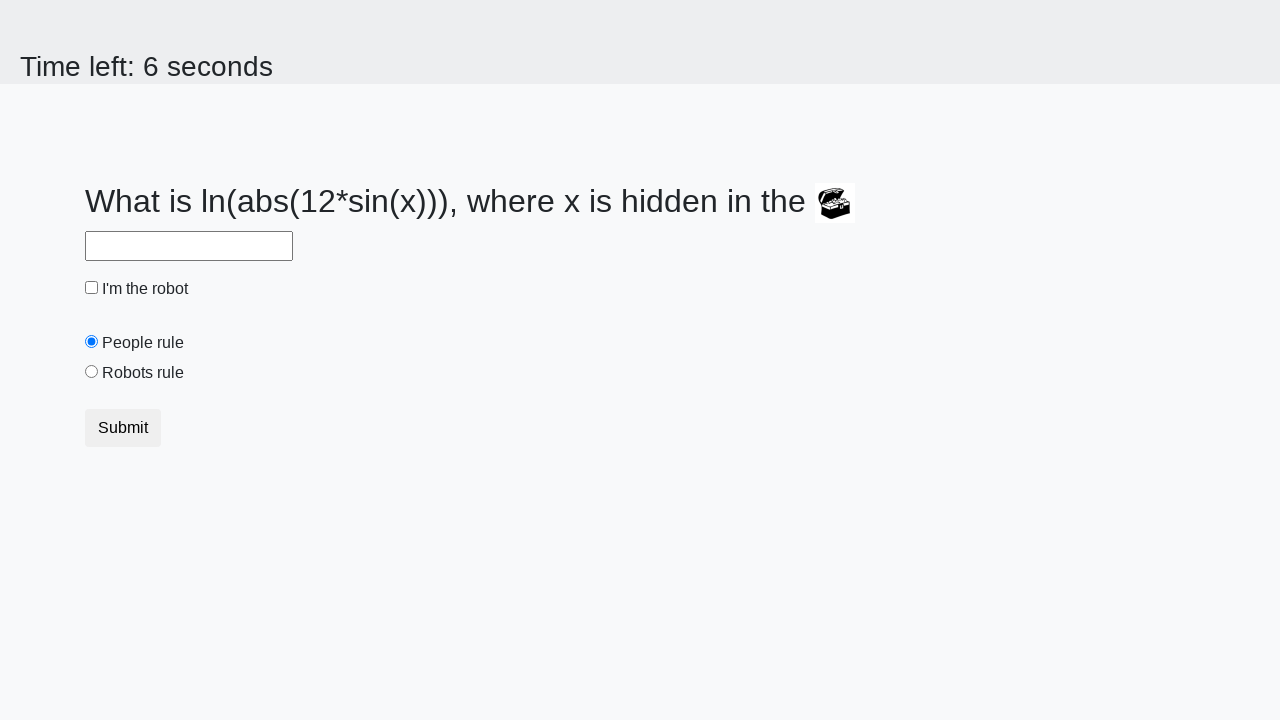

Filled answer field with calculated value on #answer
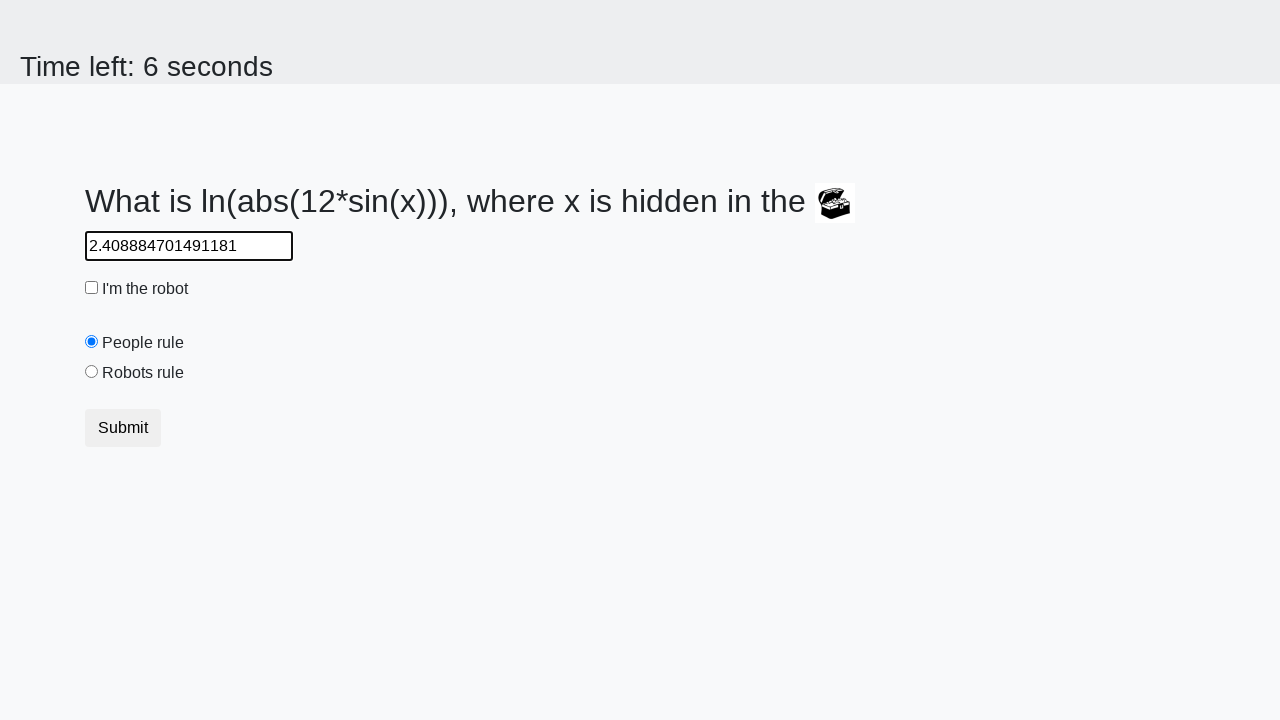

Selected robot checkbox at (92, 288) on #robotCheckbox
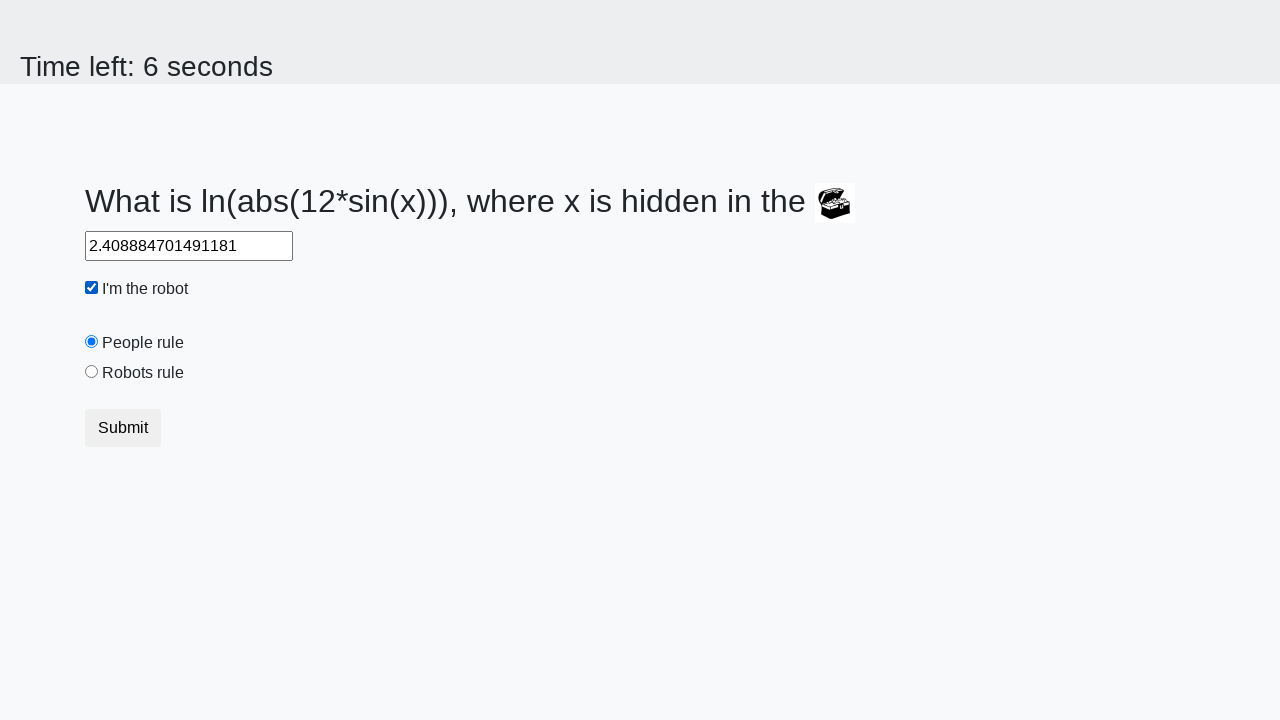

Selected 'robots rule' radio button at (92, 372) on #robotsRule
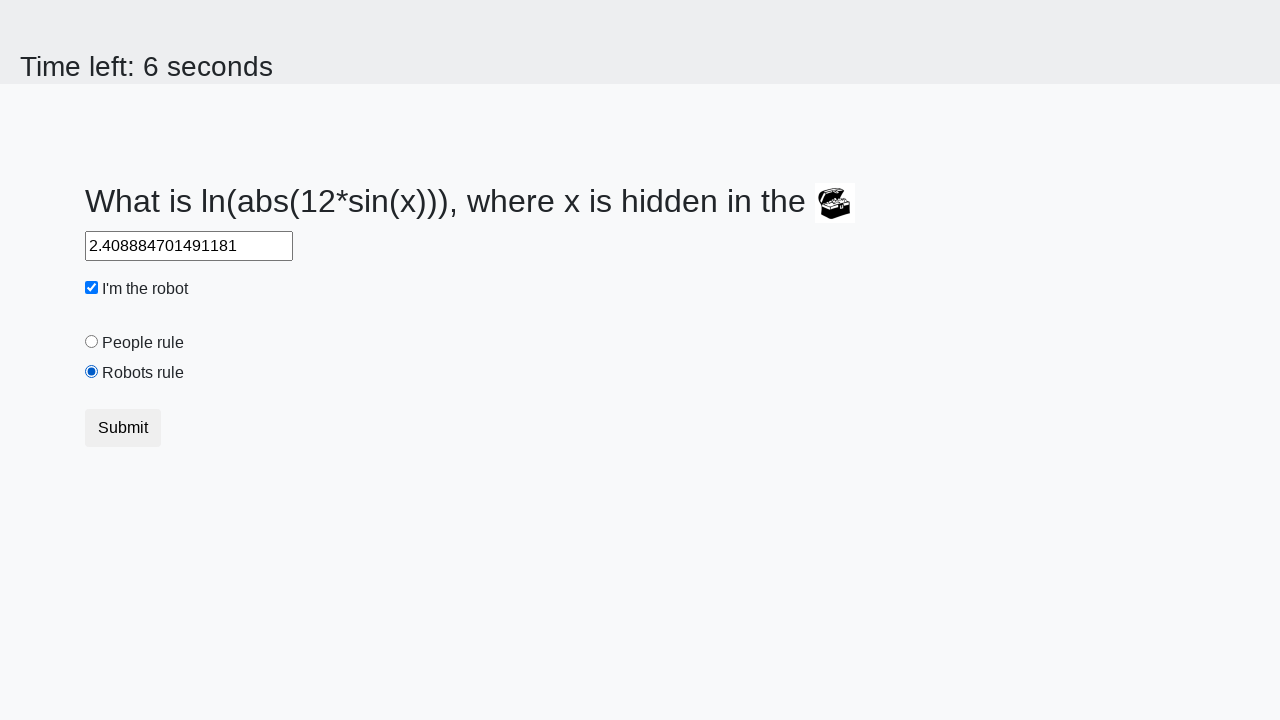

Submitted the form at (123, 428) on .btn
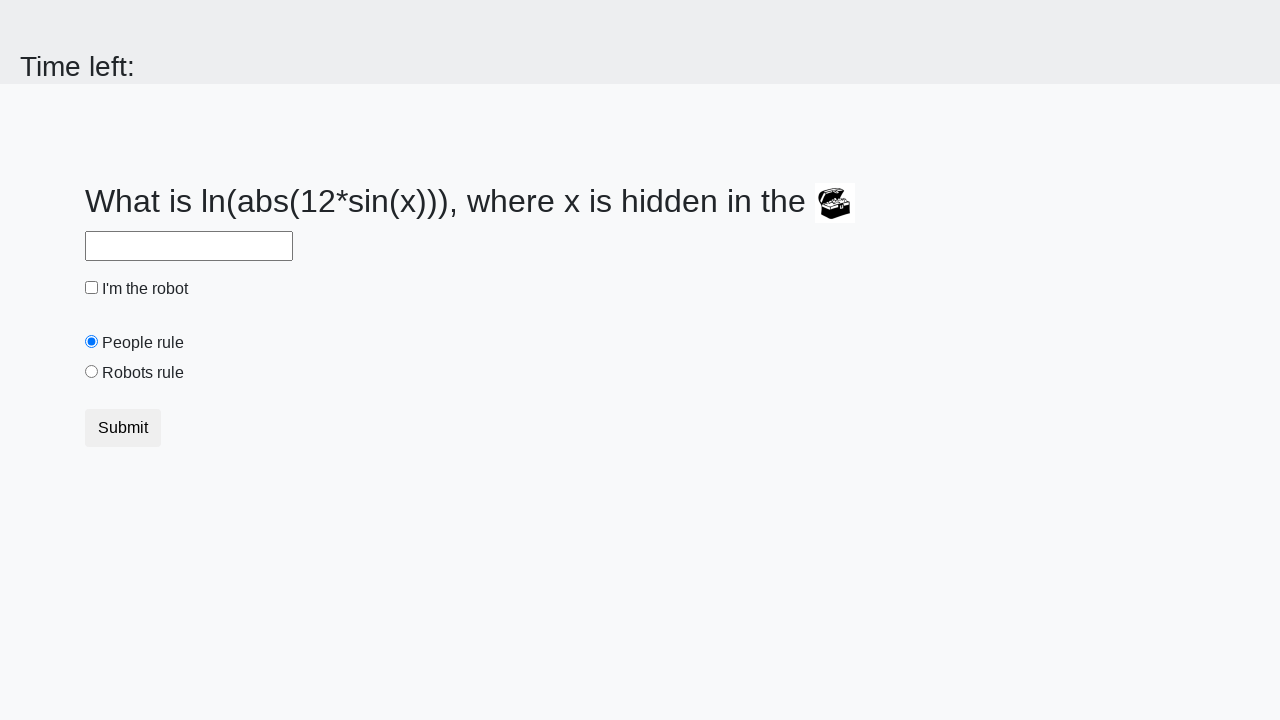

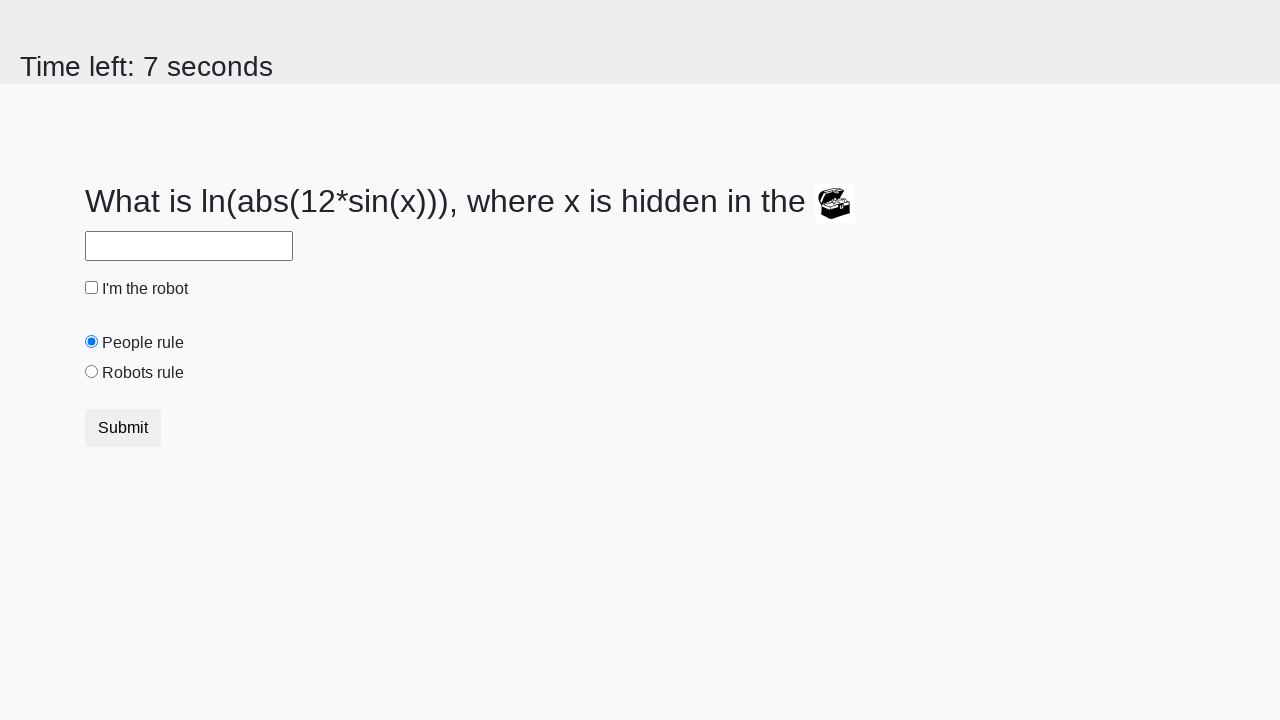